Tests handling of nested iframes by filling a textbox in frame_3 and clicking a checkbox in a child frame within it.

Starting URL: https://ui.vision/demo/webtest/frames/

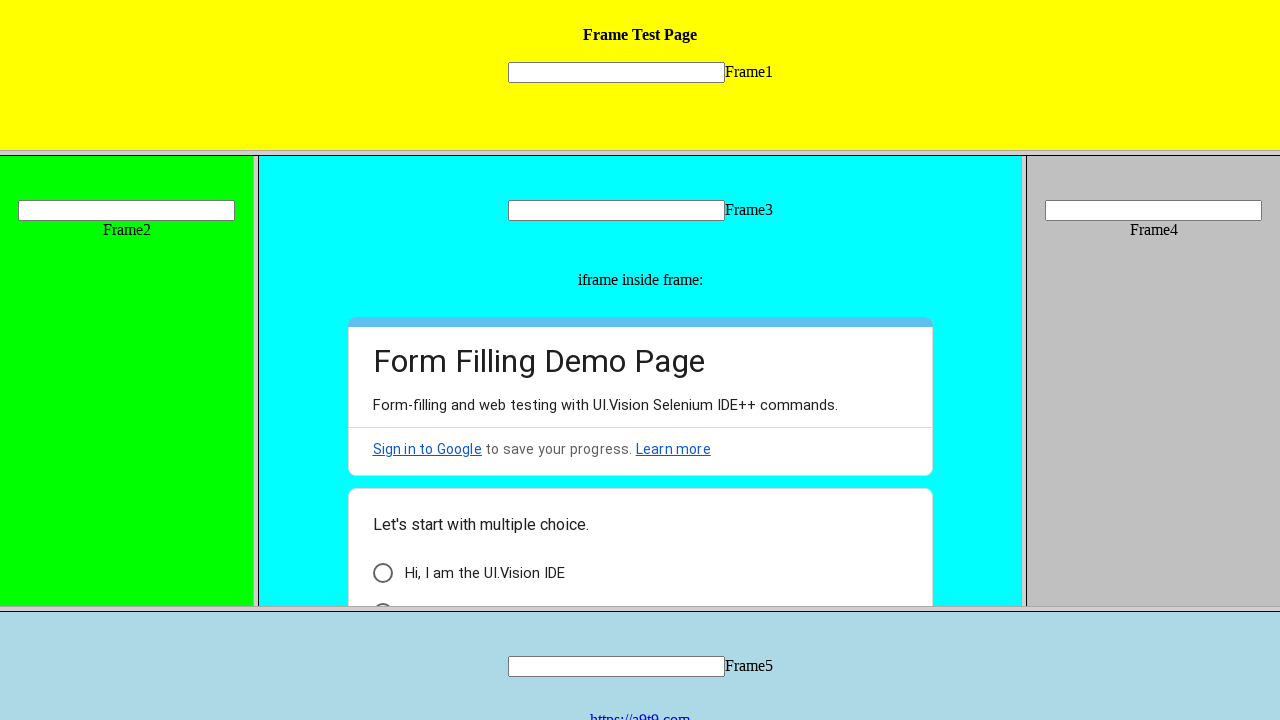

Located frame_3 by URL
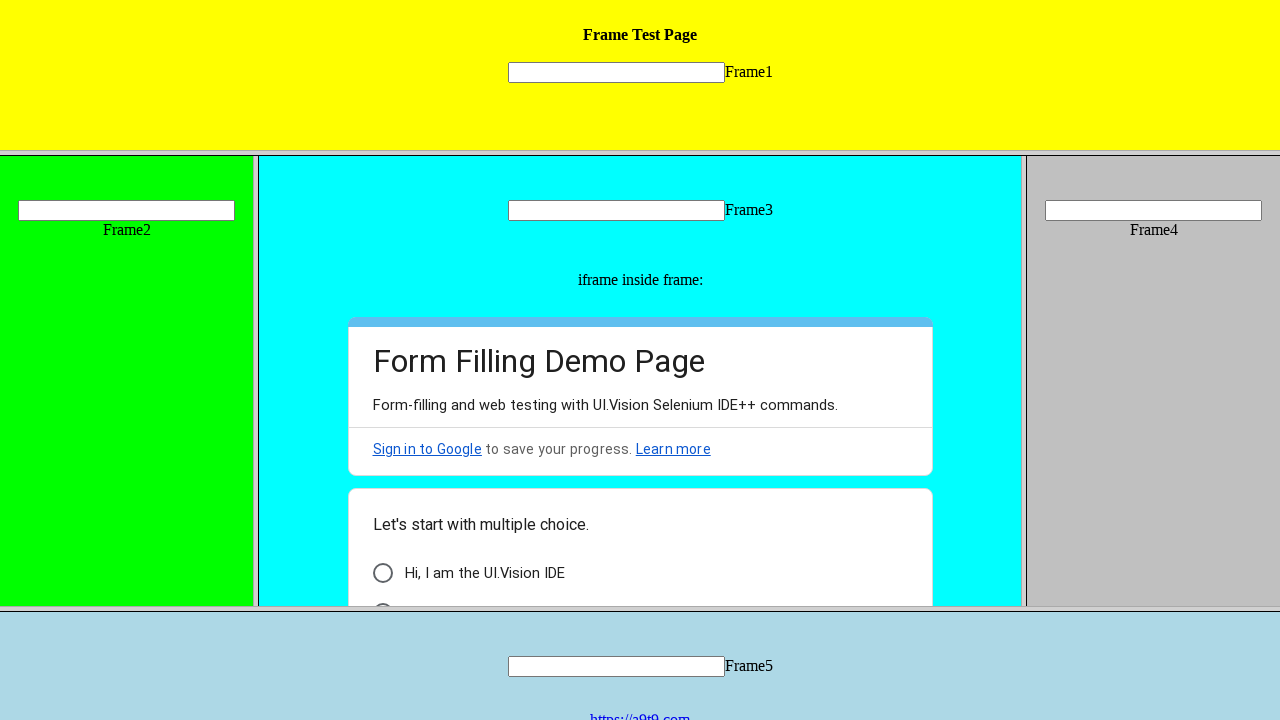

Filled textbox in frame_3 with 'Welcome' on internal:role=textbox
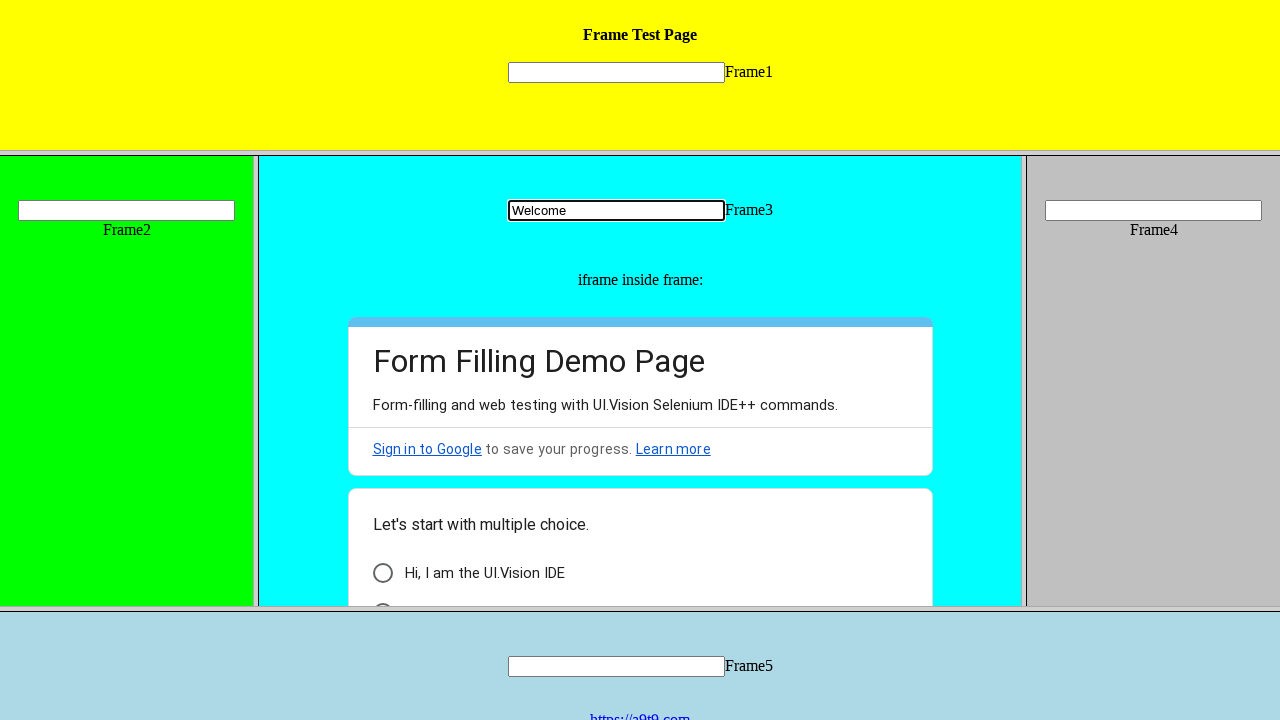

Retrieved child frames from frame_3
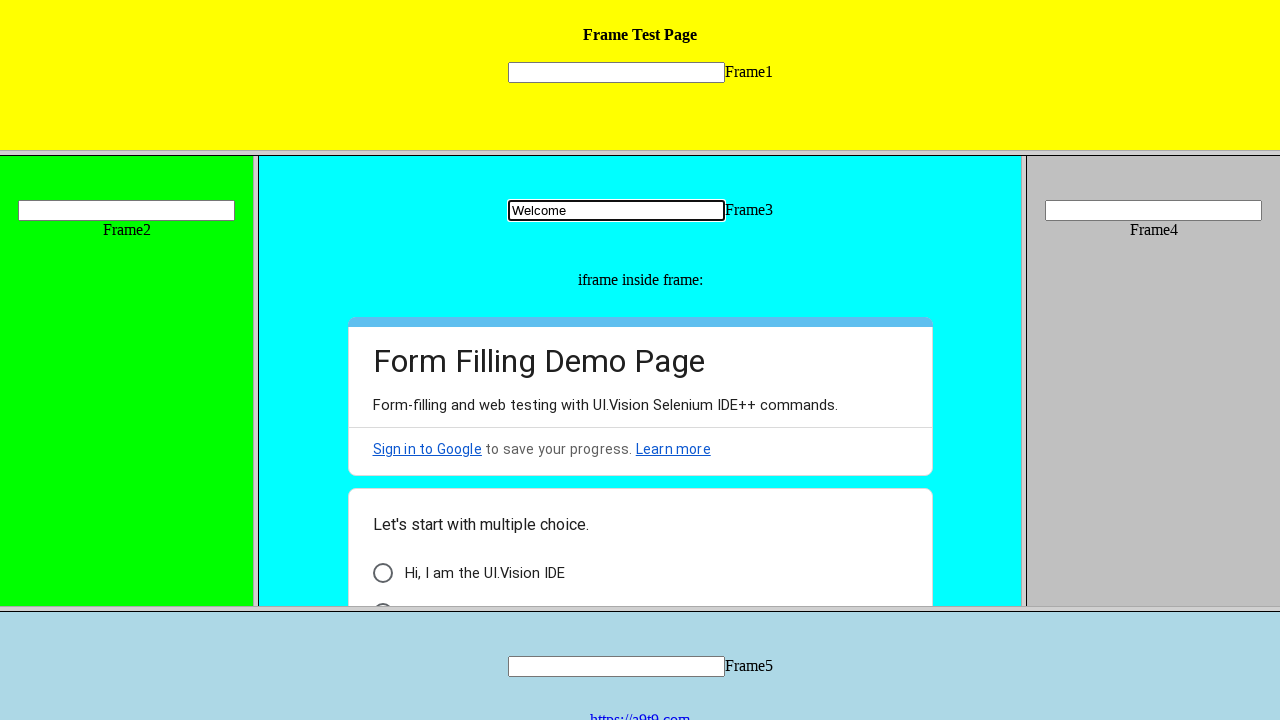

Clicked 'I am a human' checkbox in child frame at (382, 596) on internal:label="I am a human"i
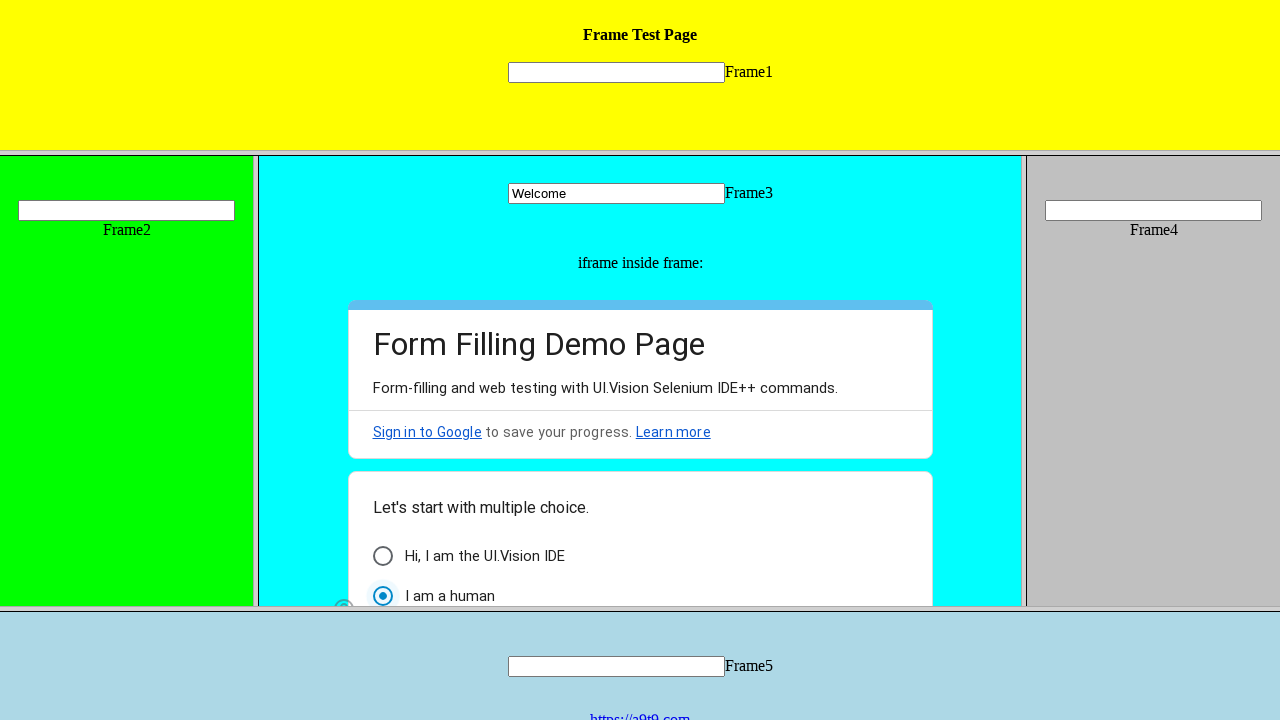

Waited 2 seconds for action to complete
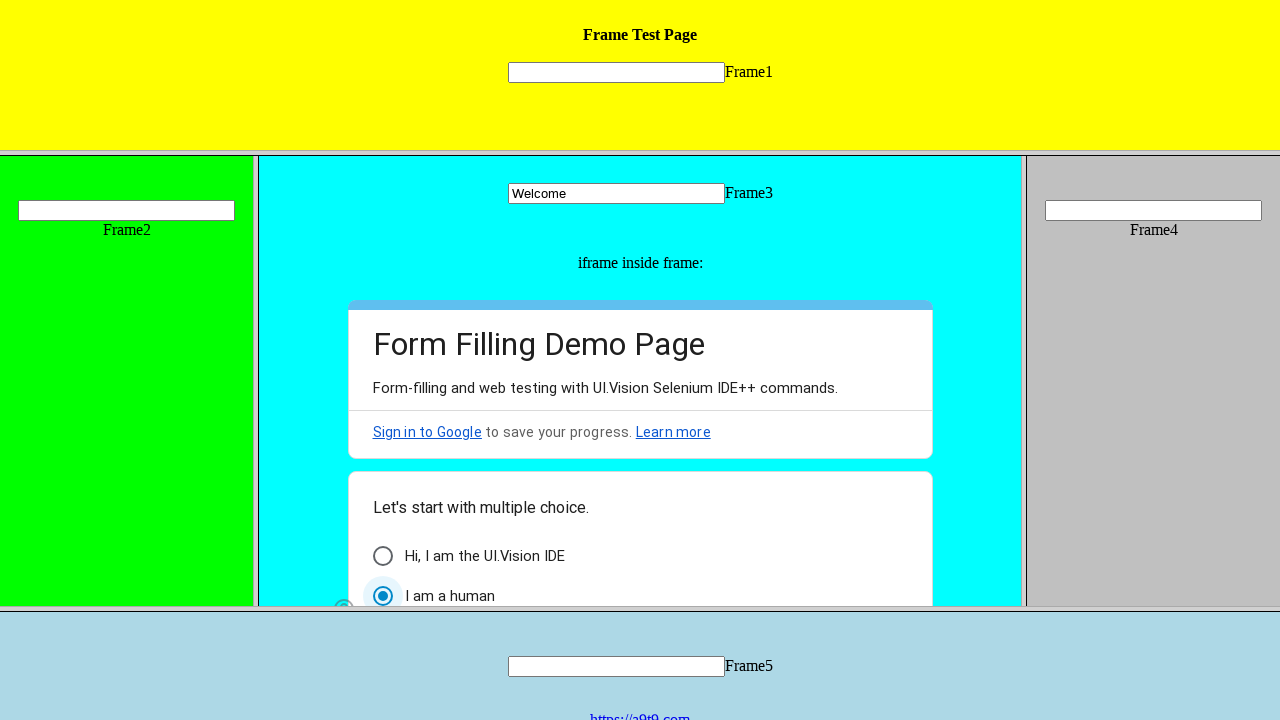

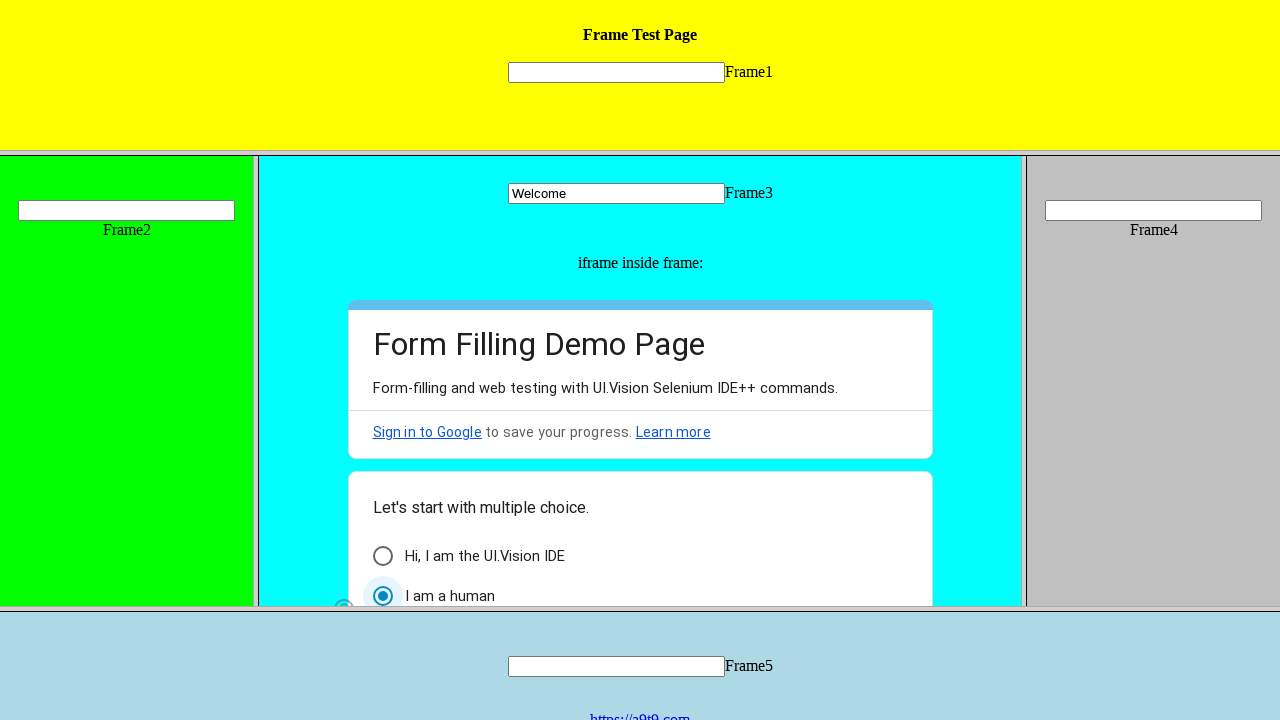